Tests dropdown list functionality by selecting "Option 1" from the dropdown and verifying the selection was successful

Starting URL: http://the-internet.herokuapp.com/dropdown

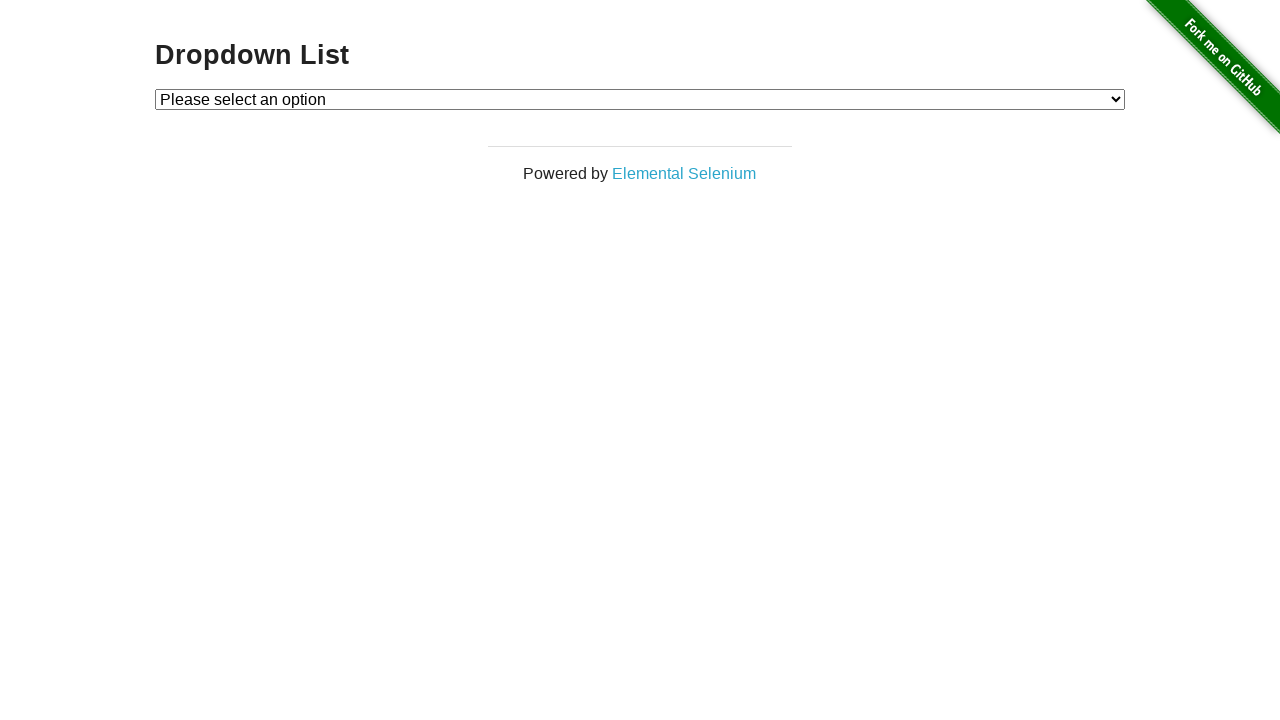

Dropdown element is available and ready
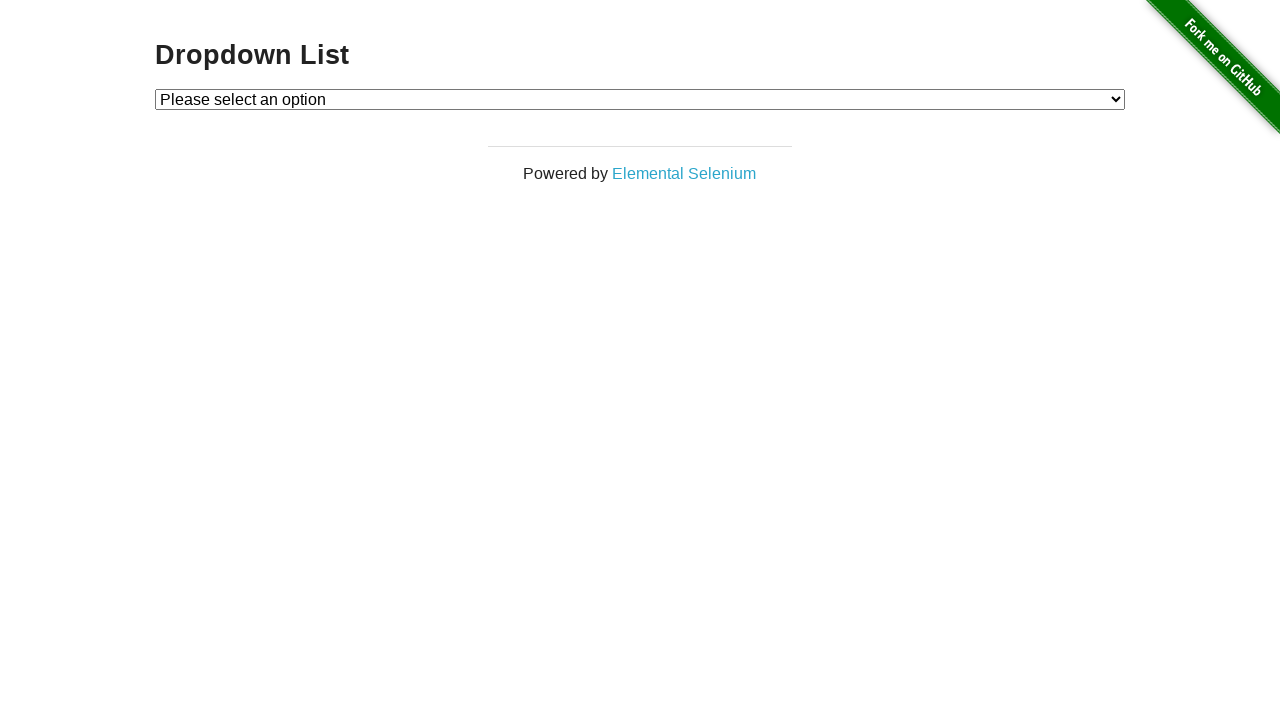

Selected 'Option 1' from the dropdown on #dropdown
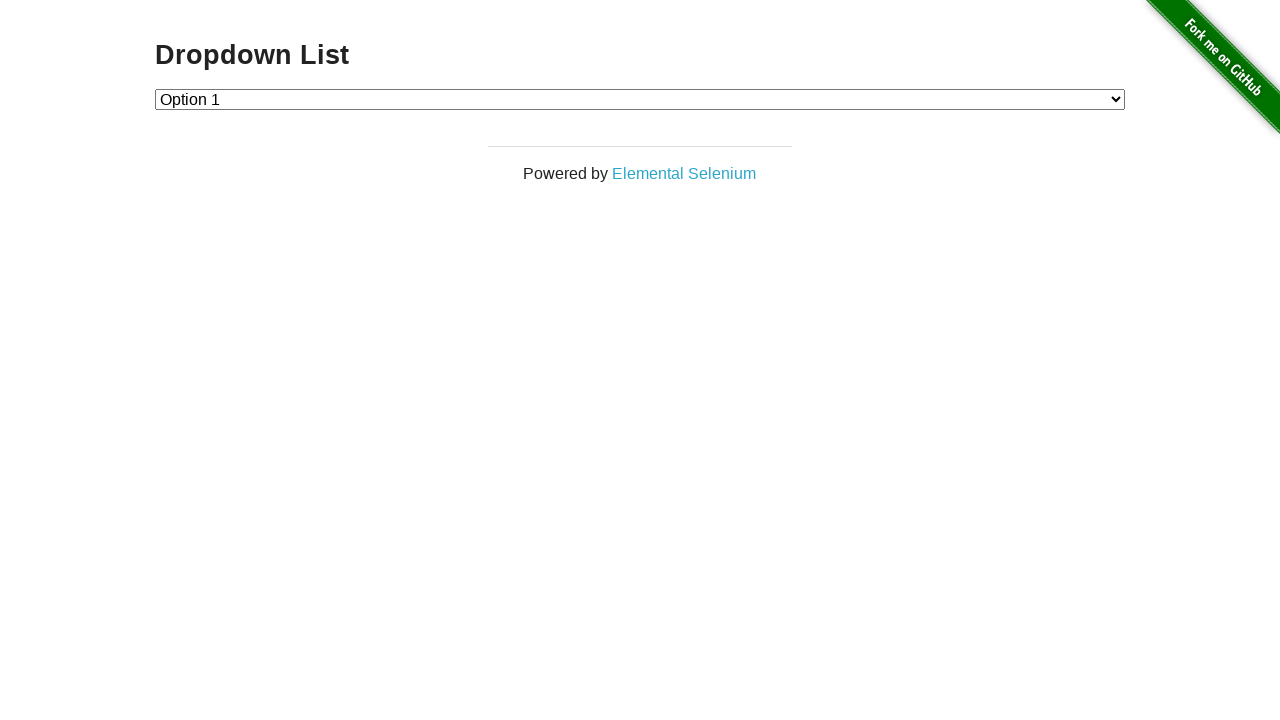

Retrieved selected dropdown value
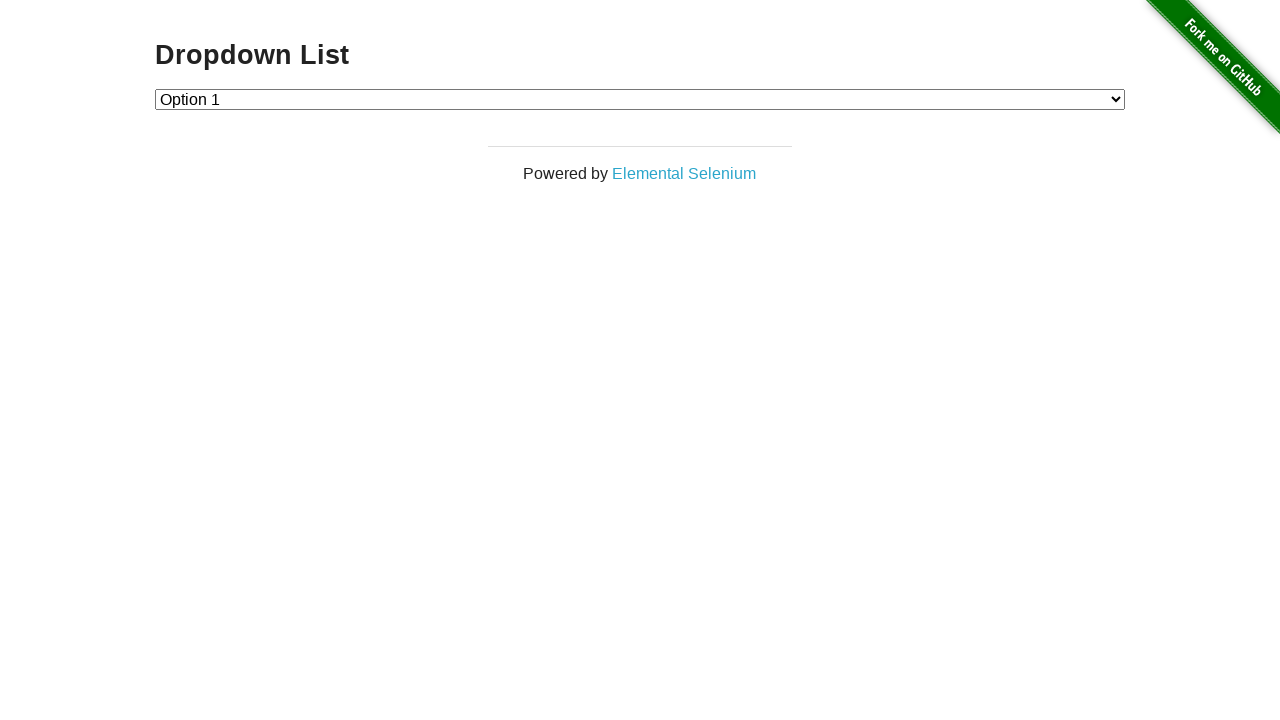

Verified that 'Option 1' is selected in the dropdown
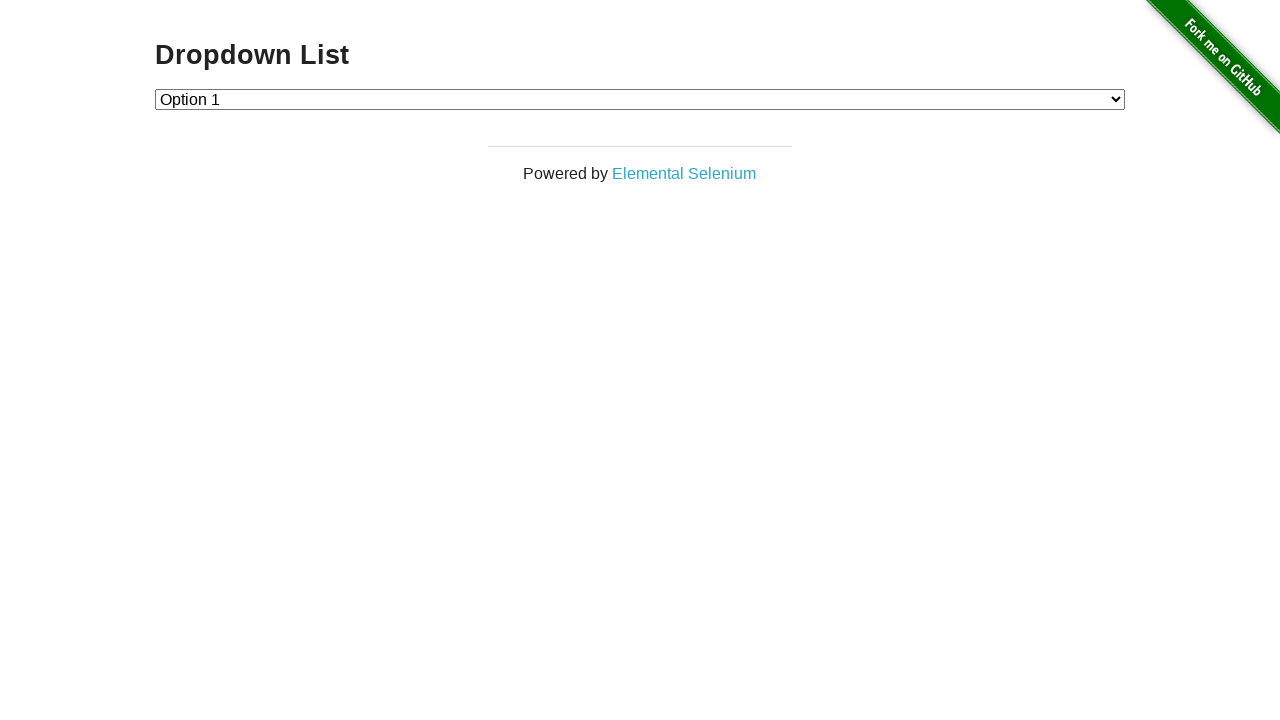

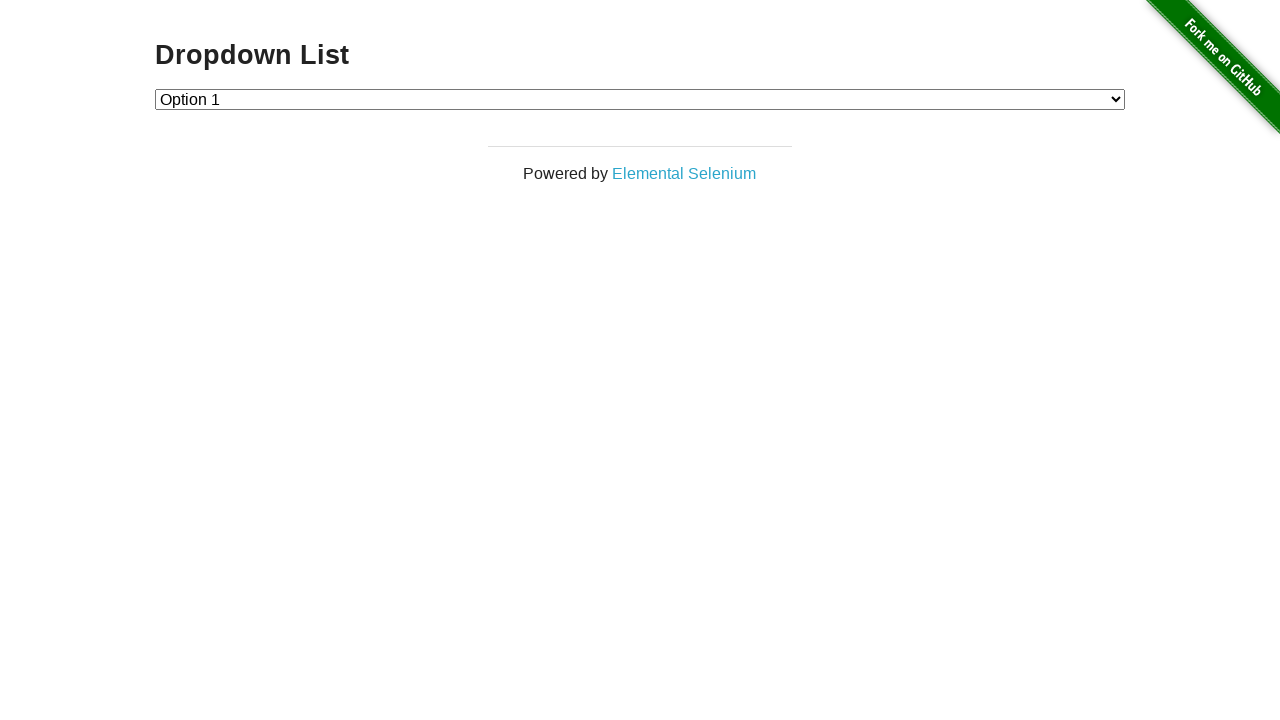